Tests interaction with a blog page by filling a text field and counting buttons on the page

Starting URL: https://omayo.blogspot.com/

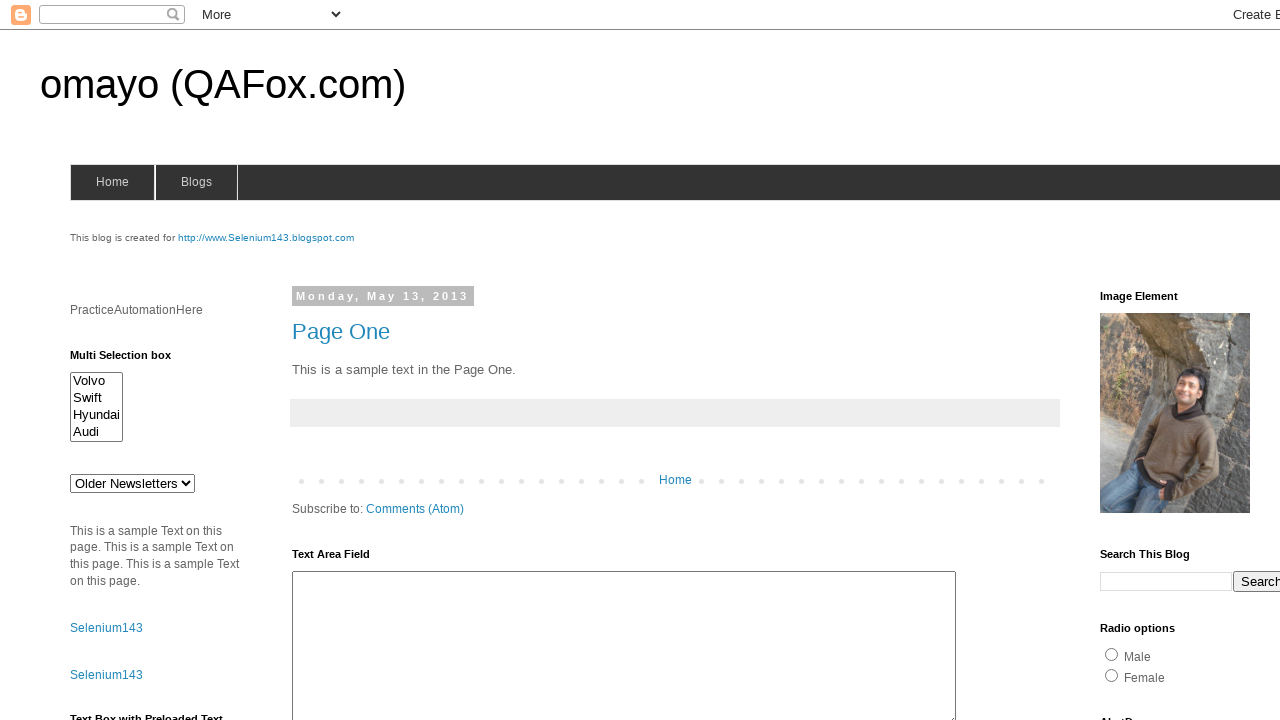

Filled text field with 'codemind' on #ta1
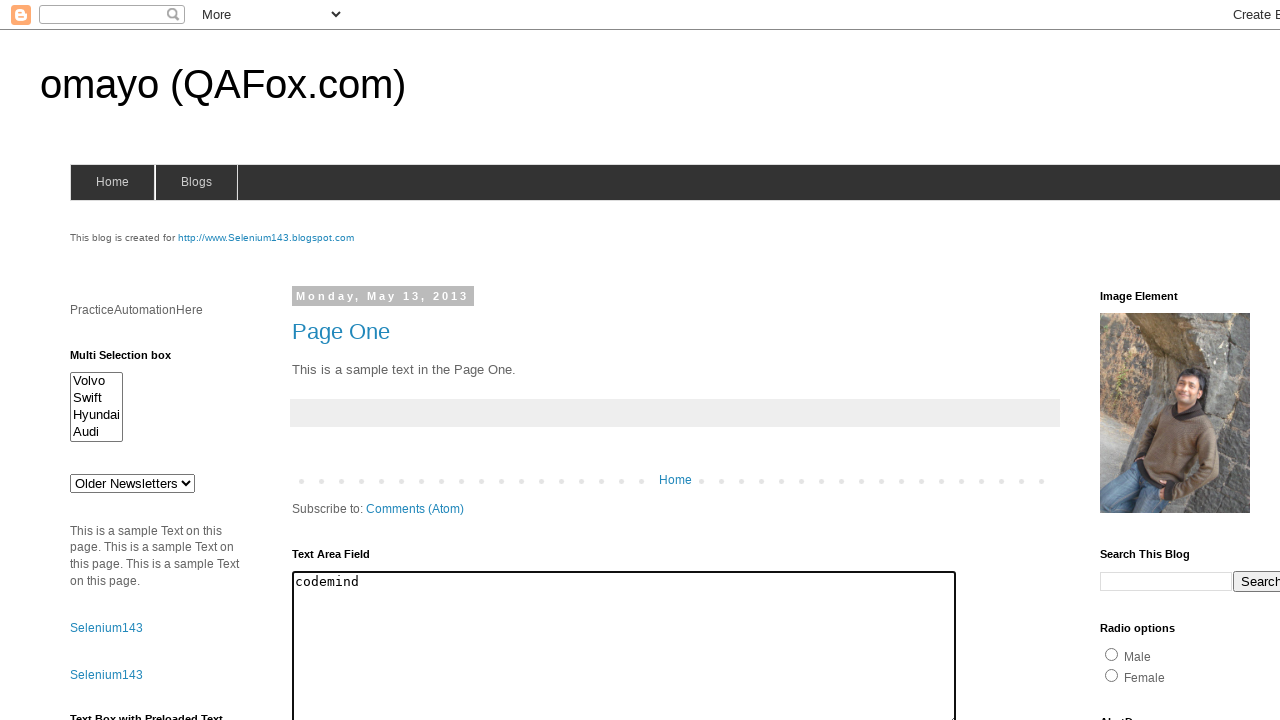

Waited for button elements to be present on the page
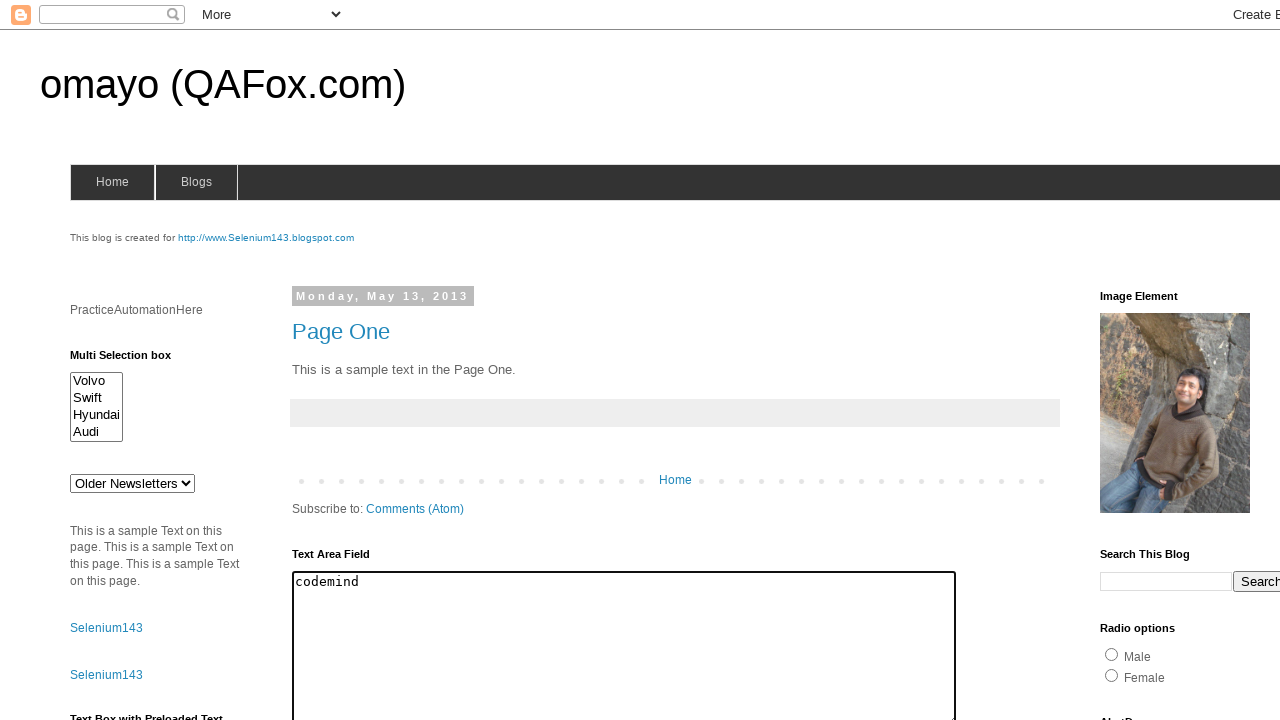

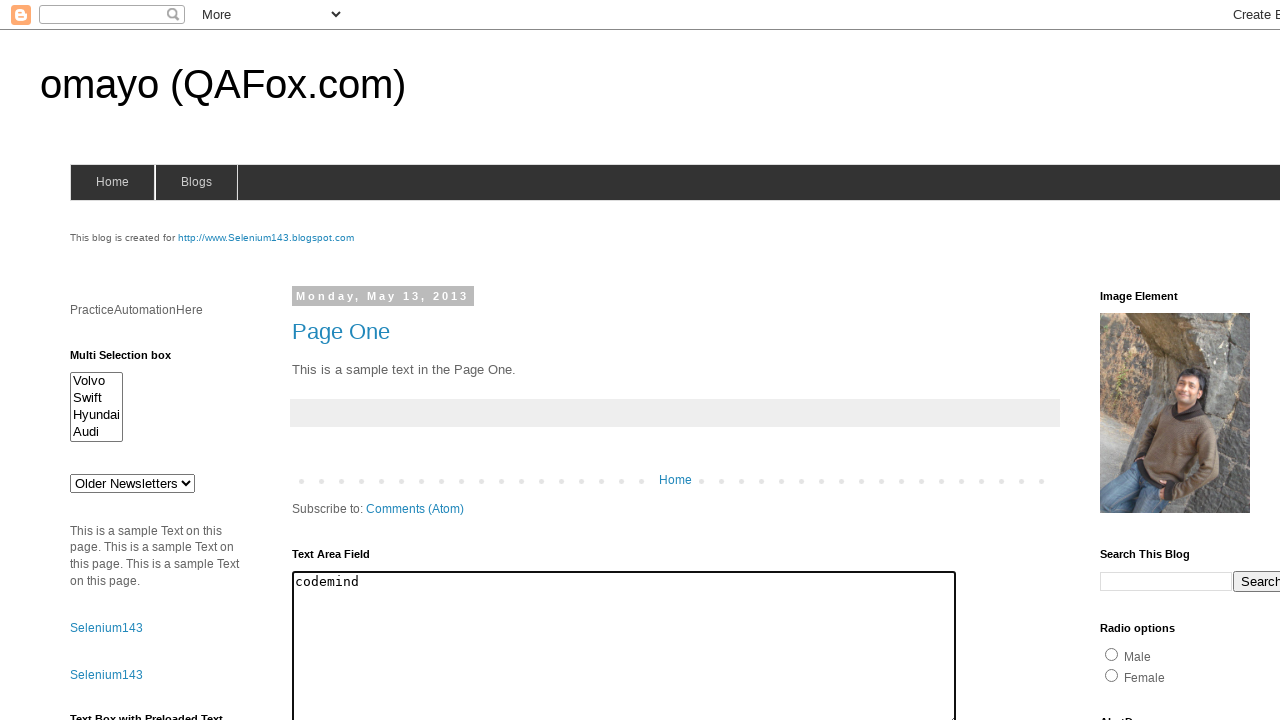